Tests dynamic controls by clicking Remove/Add buttons to toggle a checkbox and verifying the status messages

Starting URL: https://the-internet.herokuapp.com/dynamic_controls

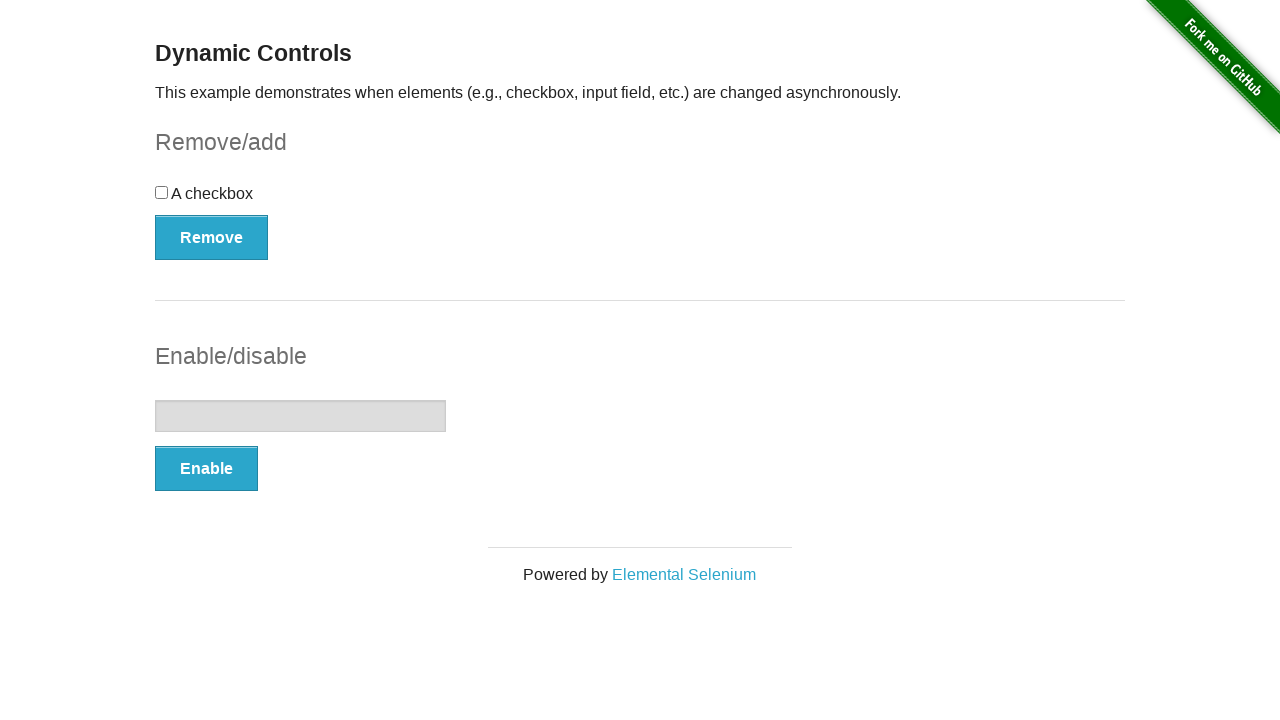

Clicked Remove button to toggle checkbox at (212, 237) on xpath=//*[@id="checkbox-example"]/button
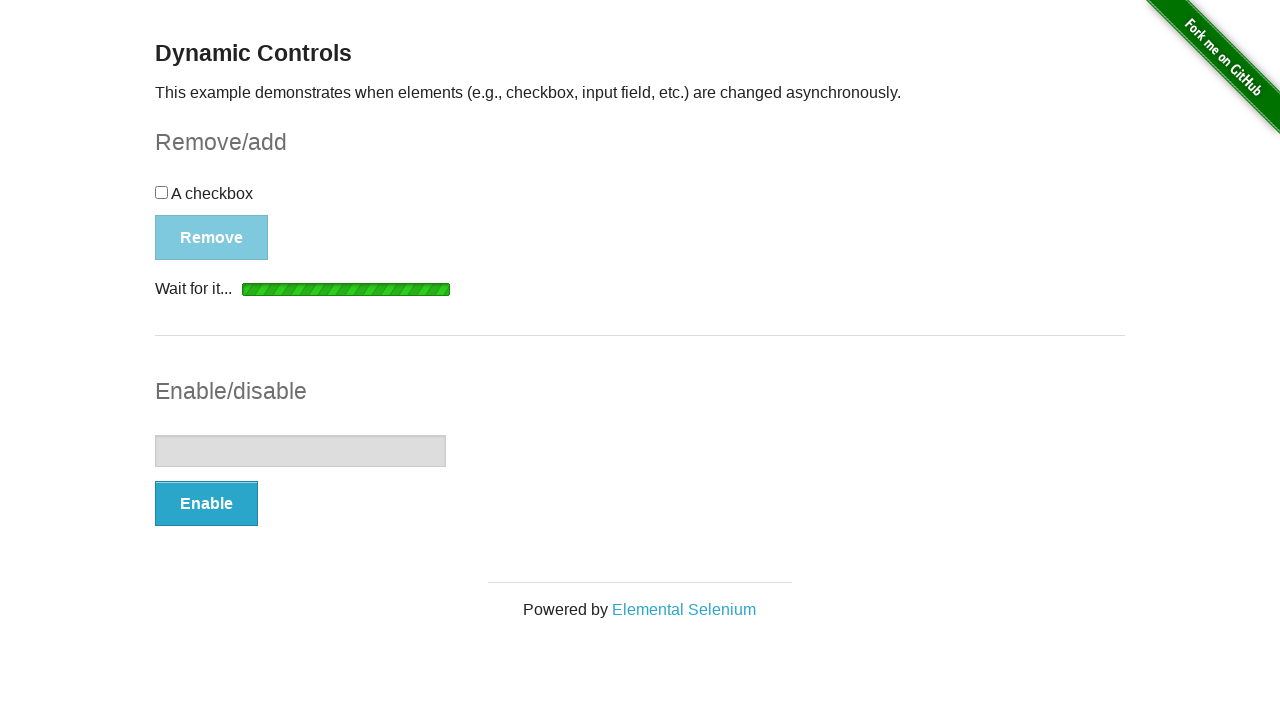

Waited for removal message to appear
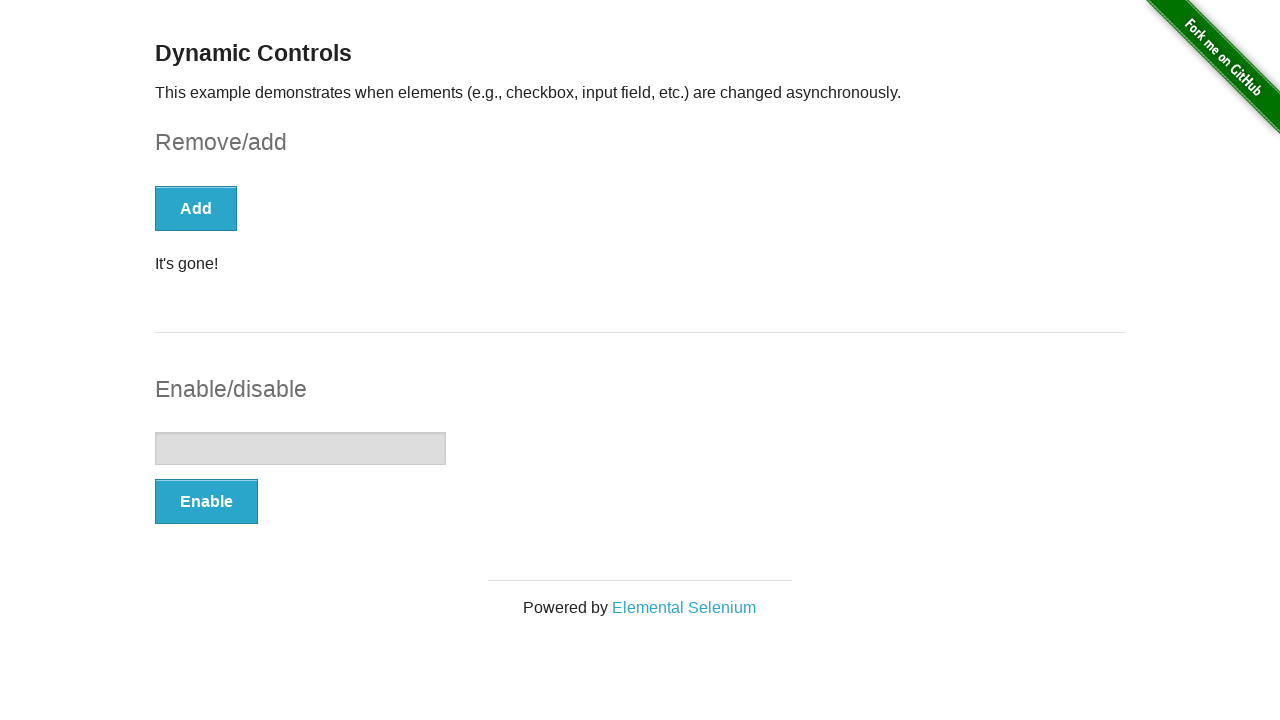

Verified message displays "It's gone!"
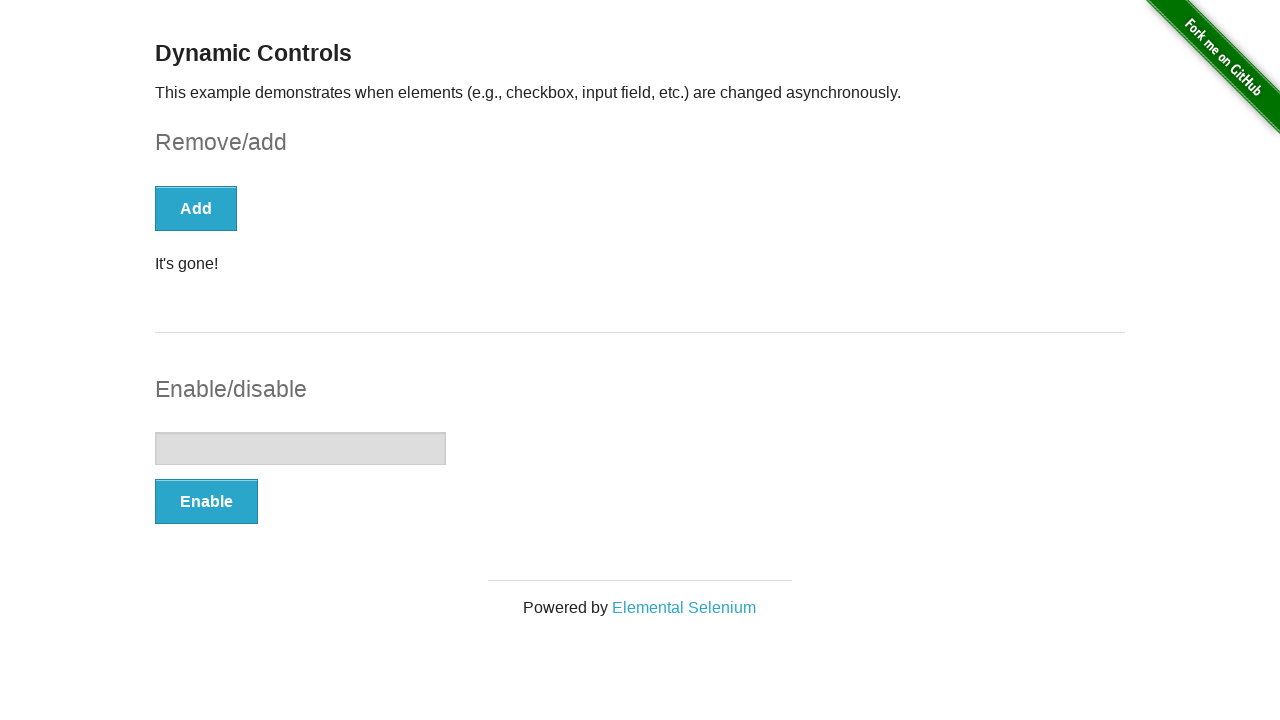

Clicked Add button to restore checkbox at (196, 208) on xpath=//*[@id="checkbox-example"]/button
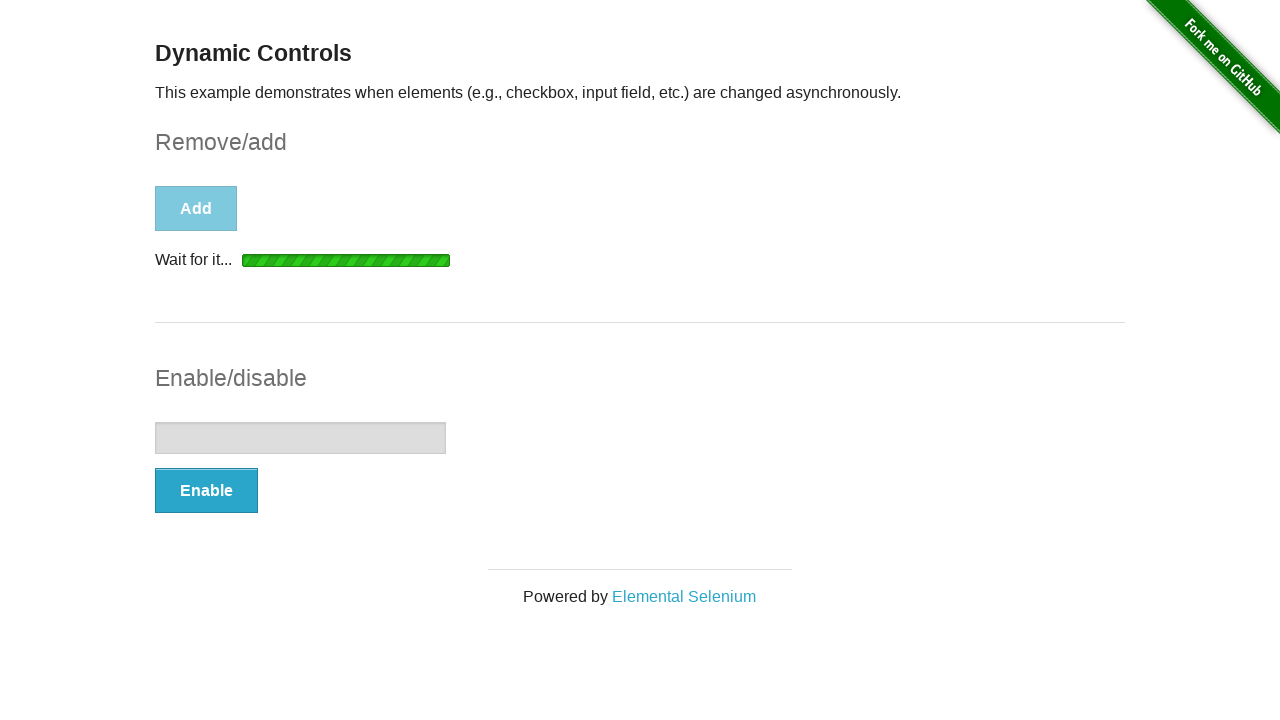

Waited for add message to appear
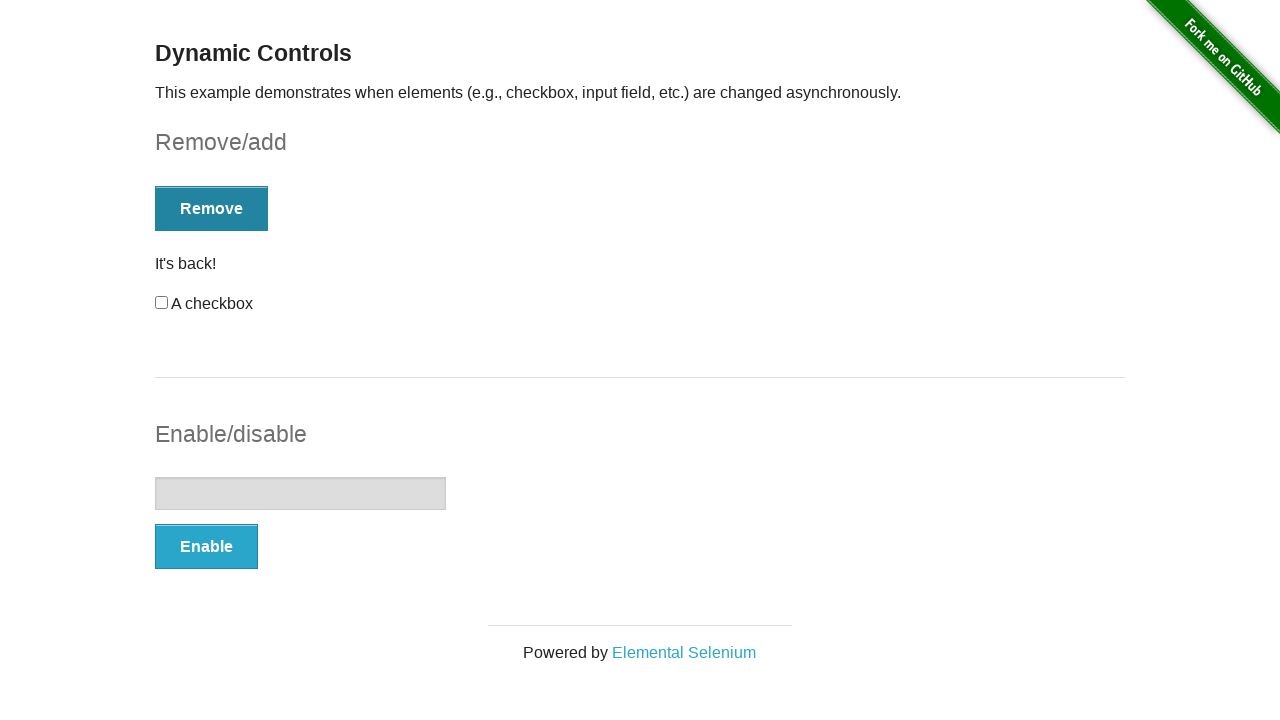

Verified message displays "It's back!"
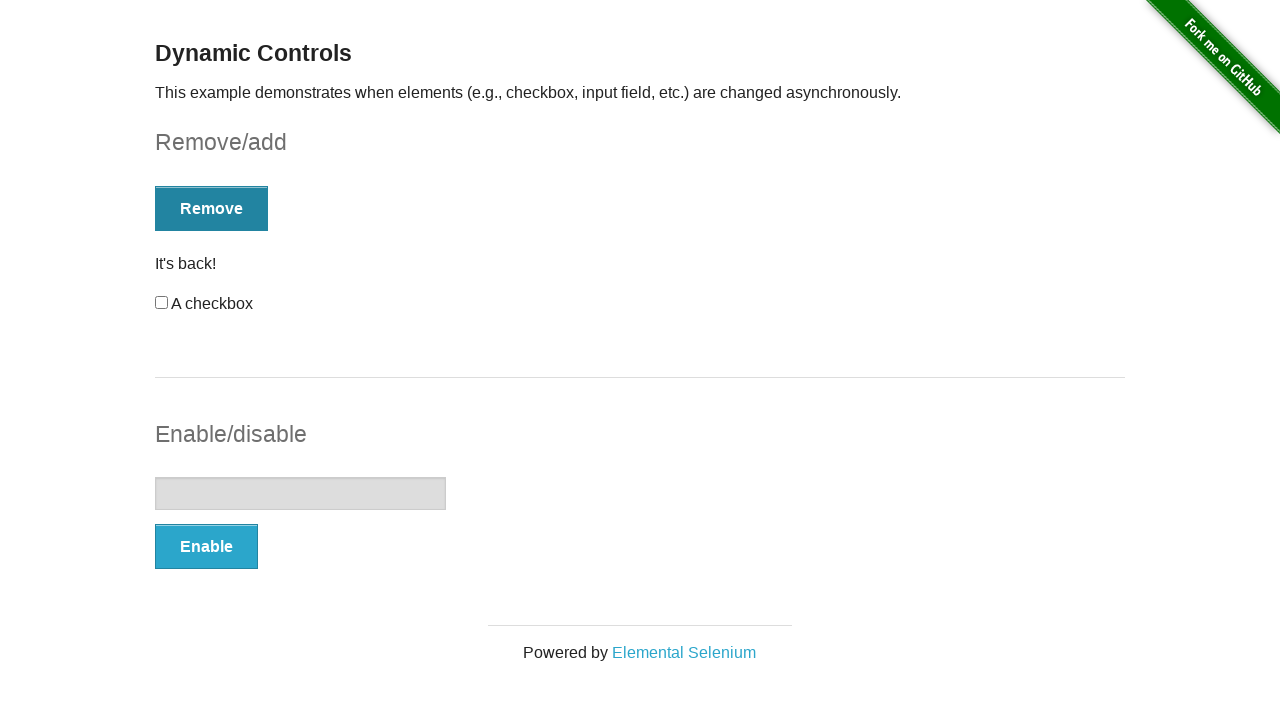

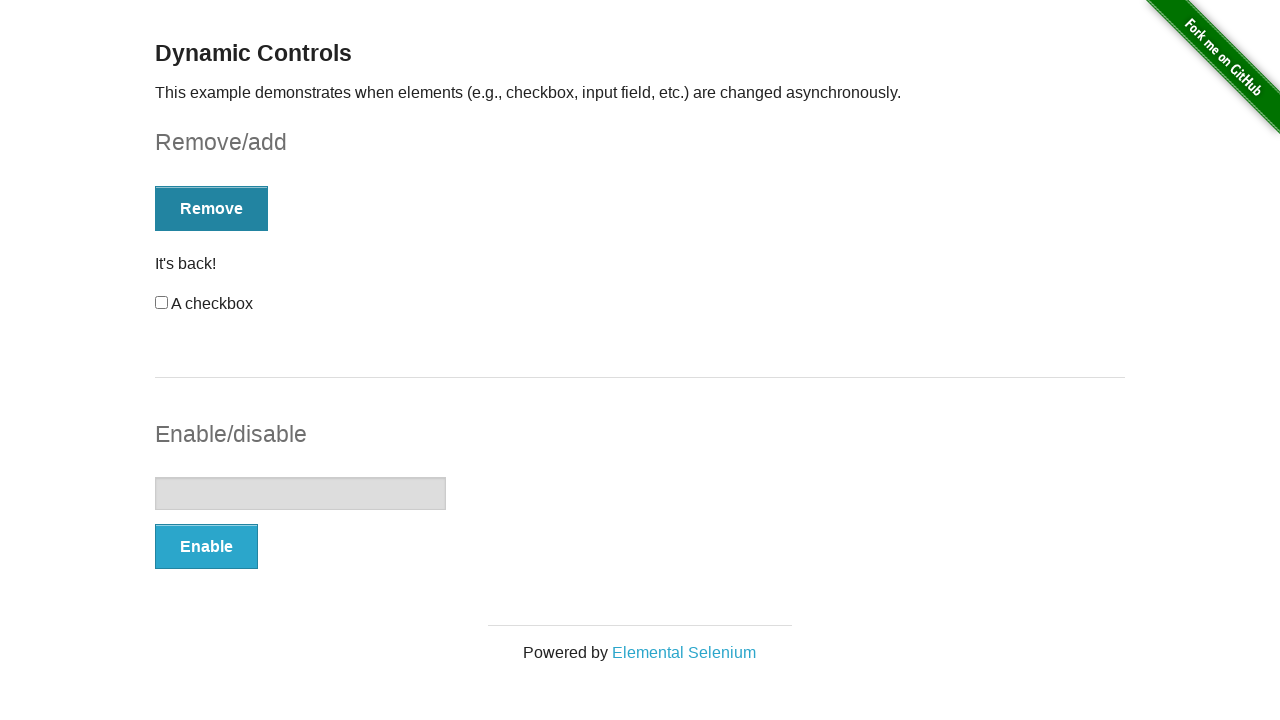